Fills out a Google Form with multiple sets of personal information including name, email, phone, address, and additional details, then submits the form

Starting URL: https://forms.gle/vWVmojtWdfFvEj8V6

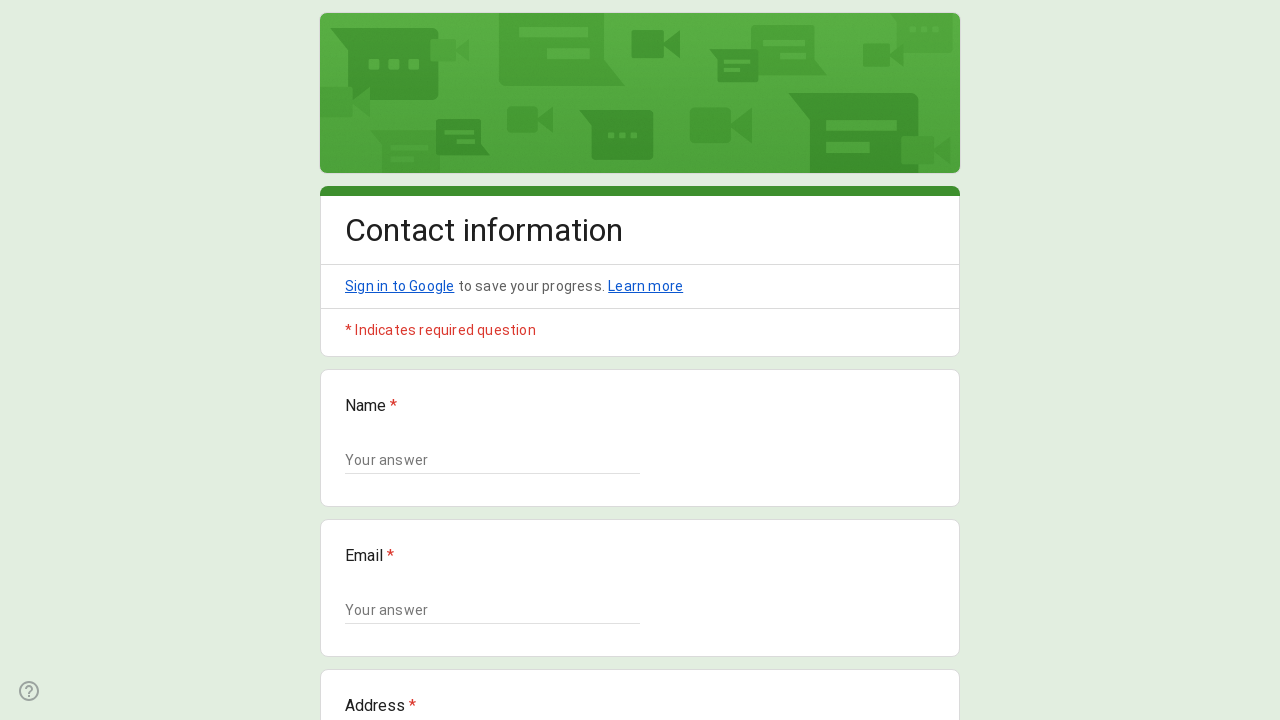

Located all text input fields on the form
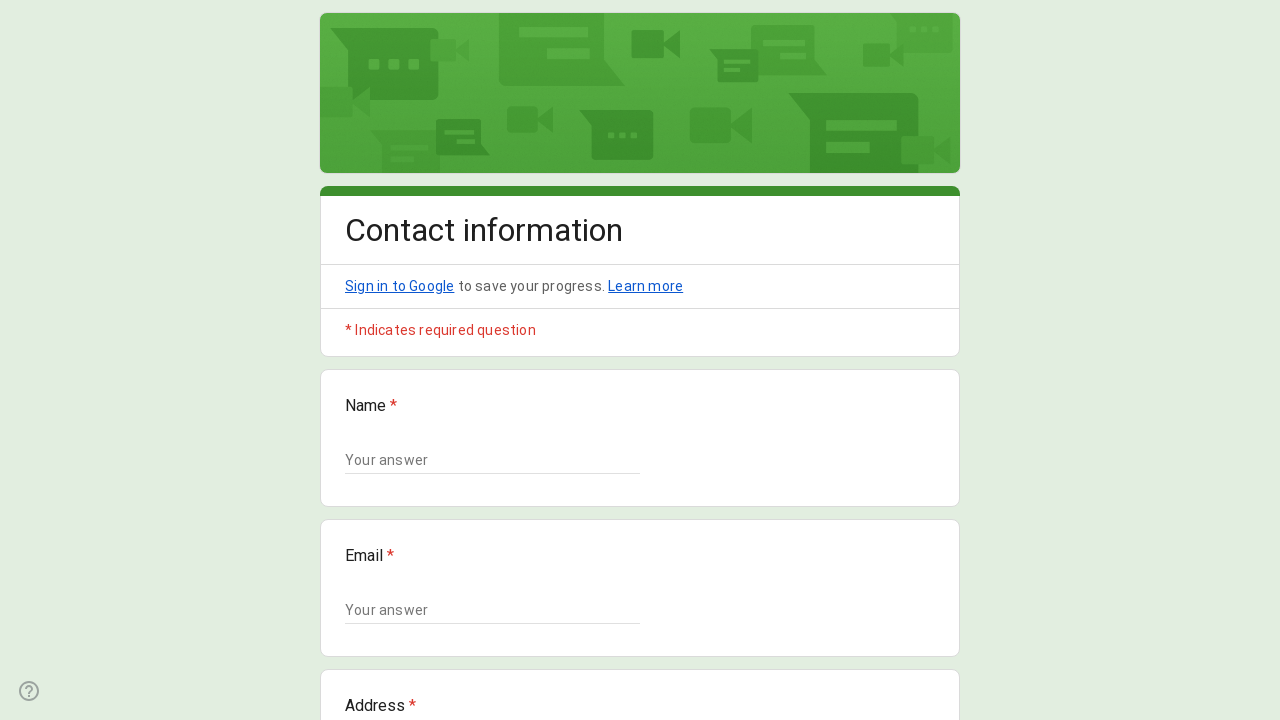

Located all textarea fields on the form
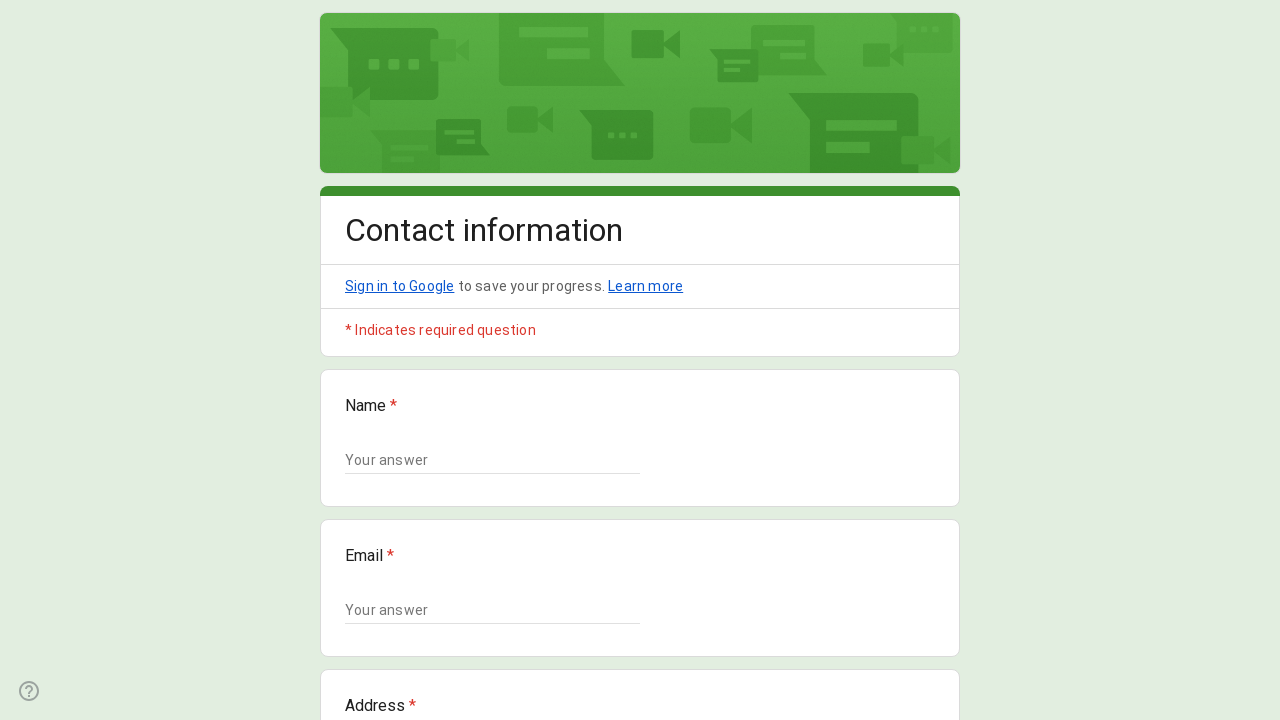

Clicked the form submit button at (368, 534) on xpath=//*[@id="mG61Hd"]/div[2]/div/div[3]/div[1]/div/div/span/span
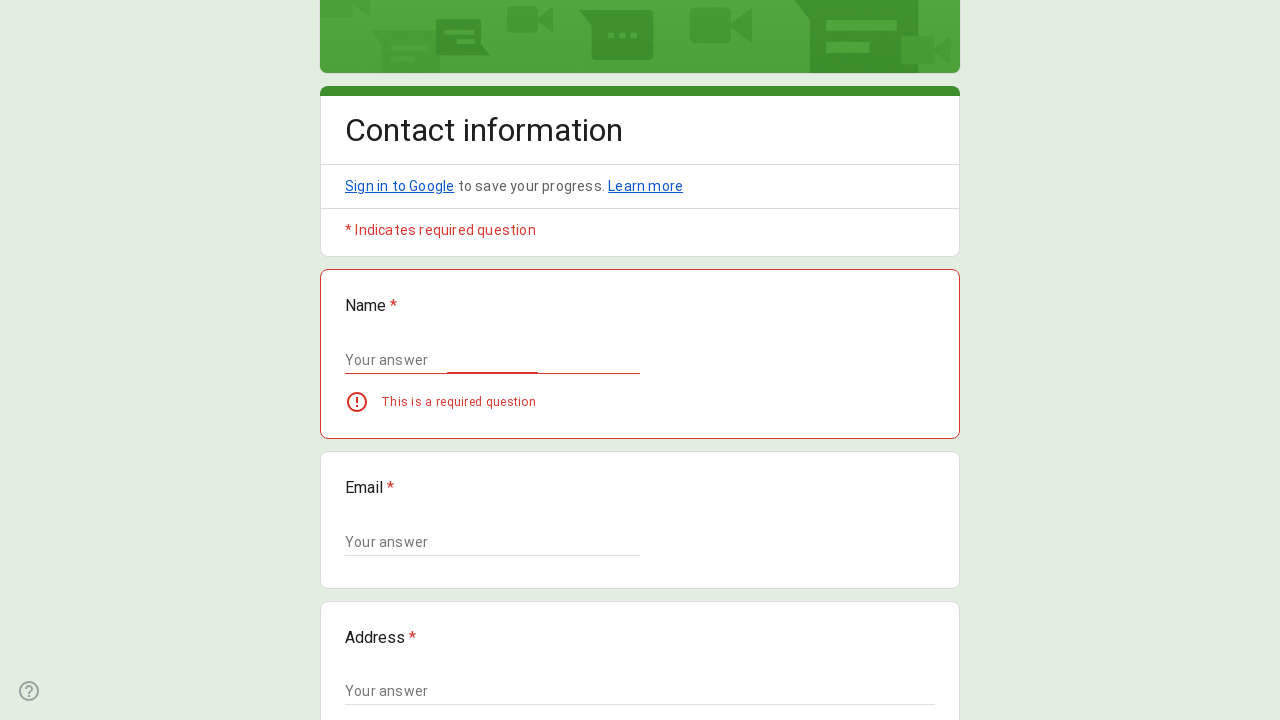

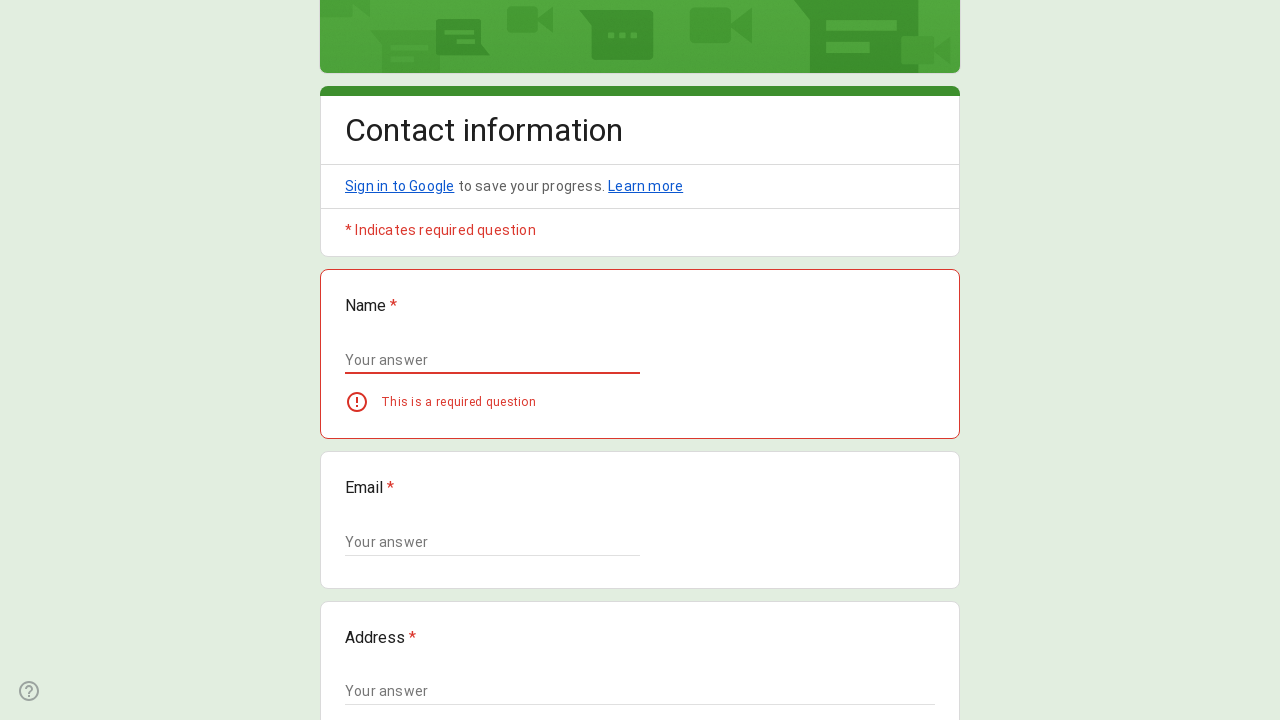